Tests various form elements including checkboxes, radio buttons, and alert handling on a practice automation page

Starting URL: https://rahulshettyacademy.com/AutomationPractice/

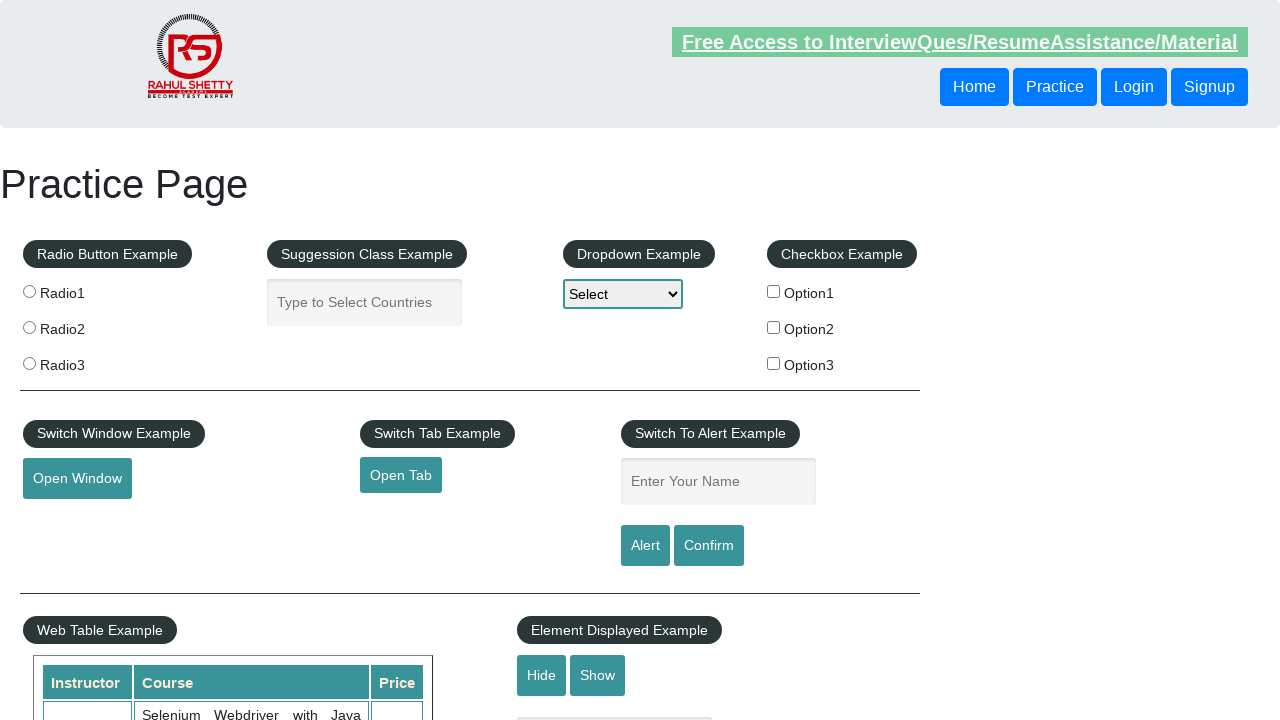

Located all checkbox elements on the page
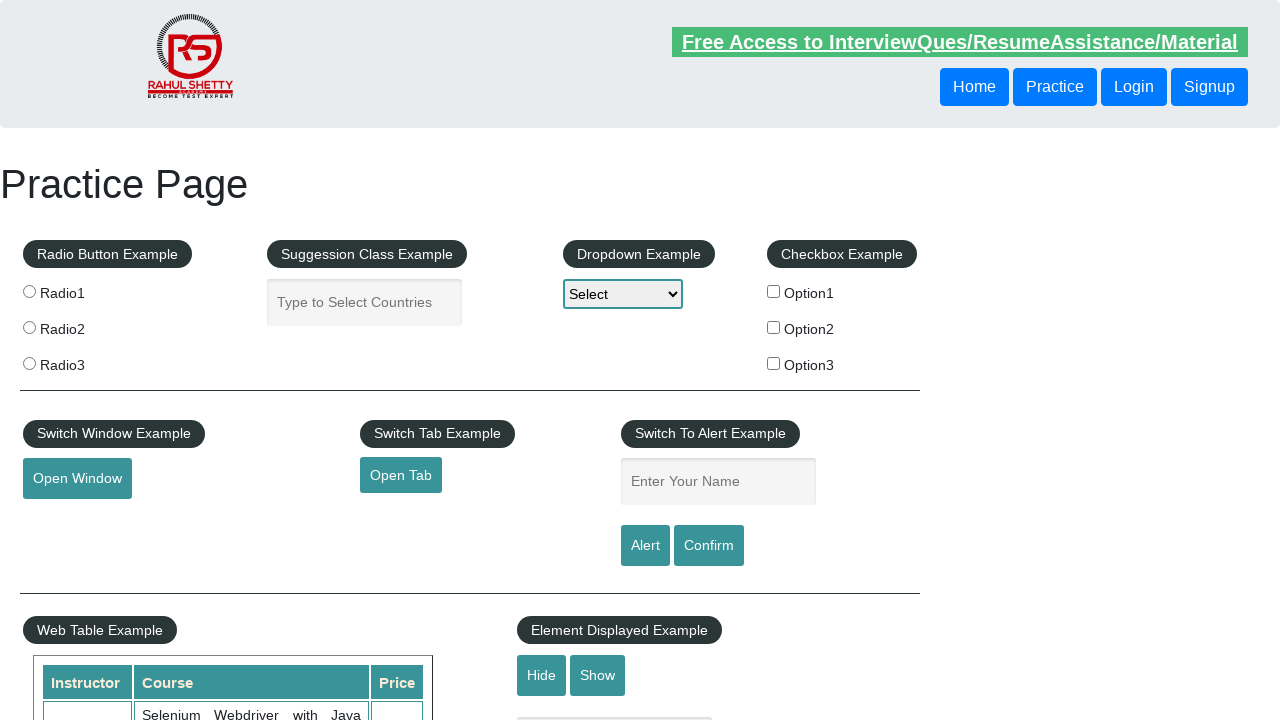

Retrieved checkbox at index 0
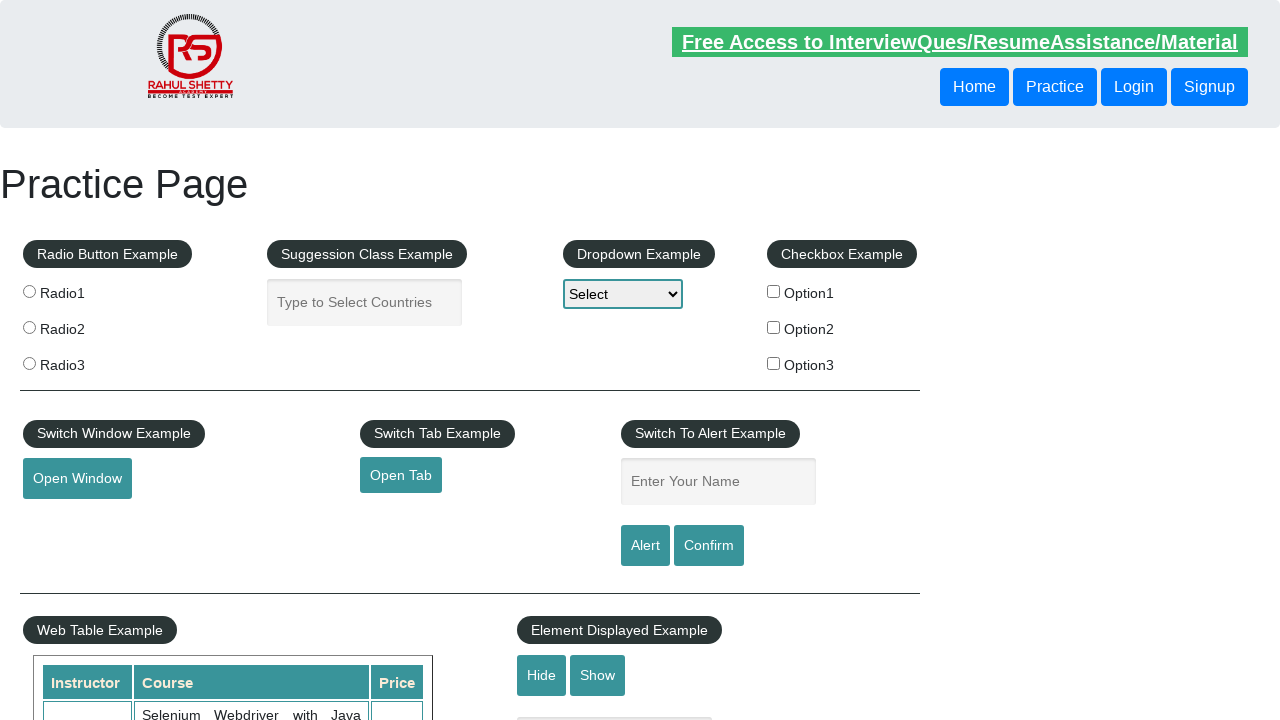

Retrieved checkbox at index 1
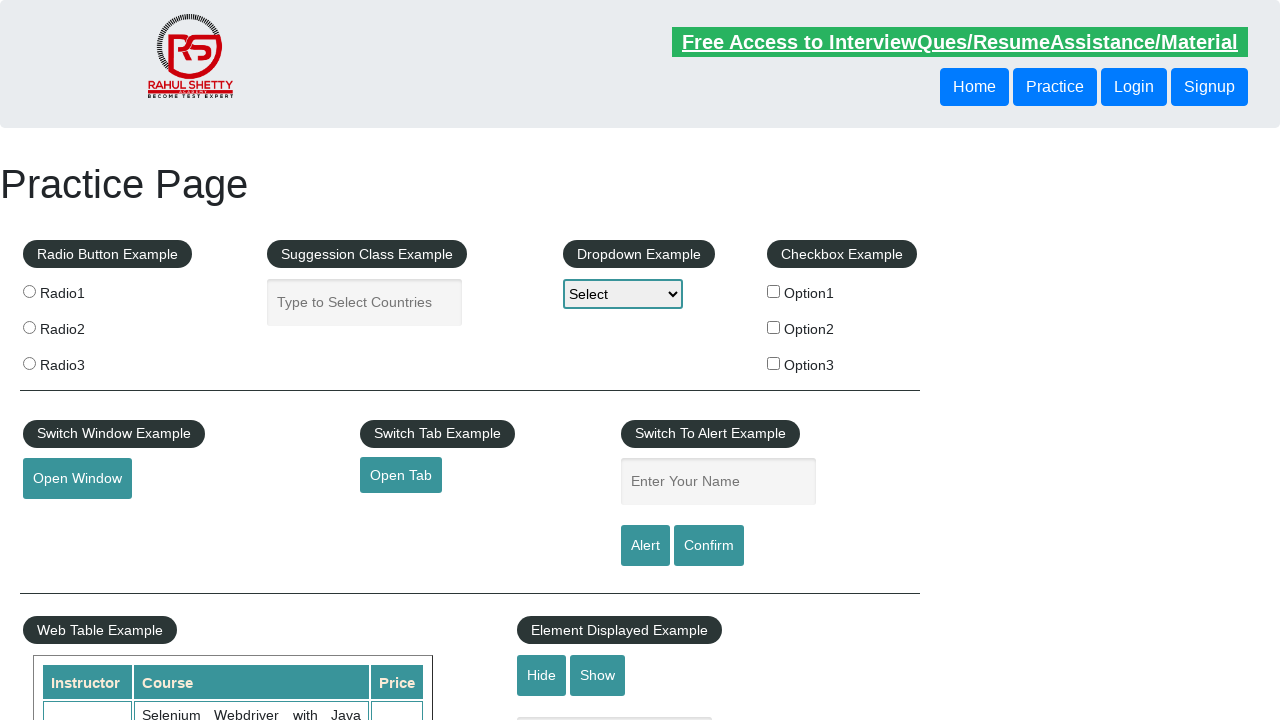

Found and clicked checkbox with value 'option2' at (774, 327) on xpath=//input[@type='checkbox'] >> nth=1
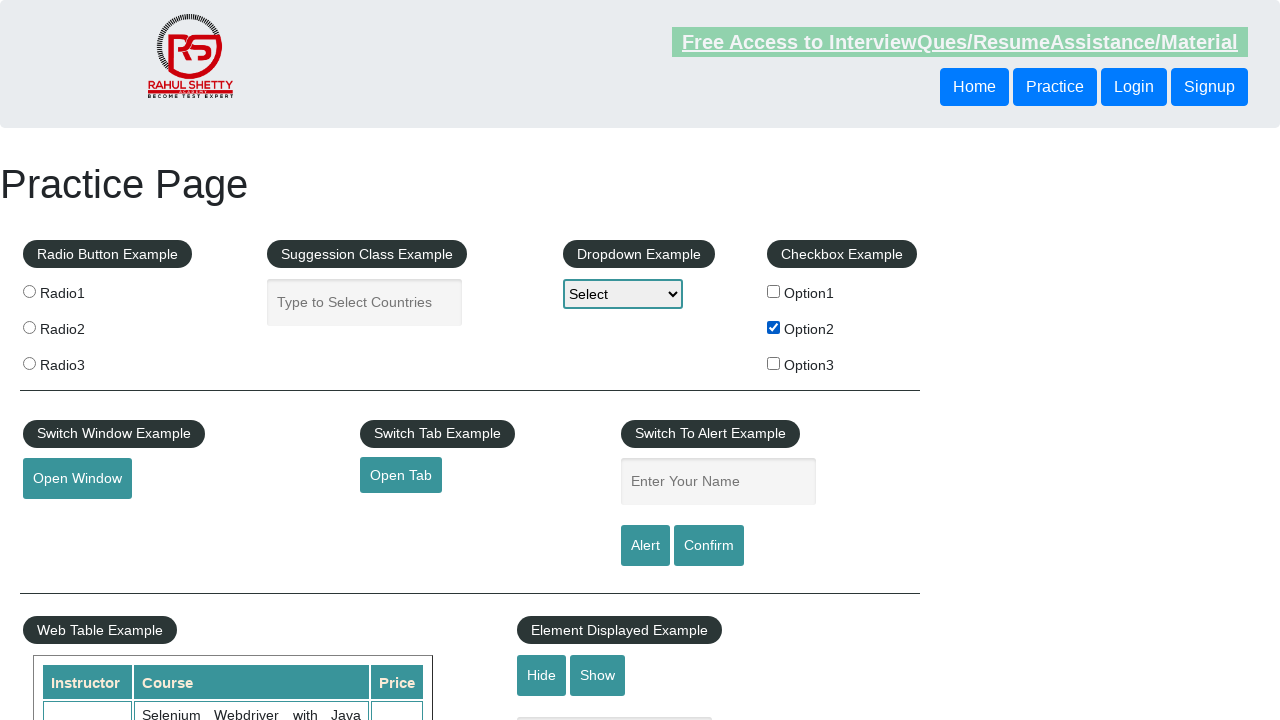

Located all radio button elements on the page
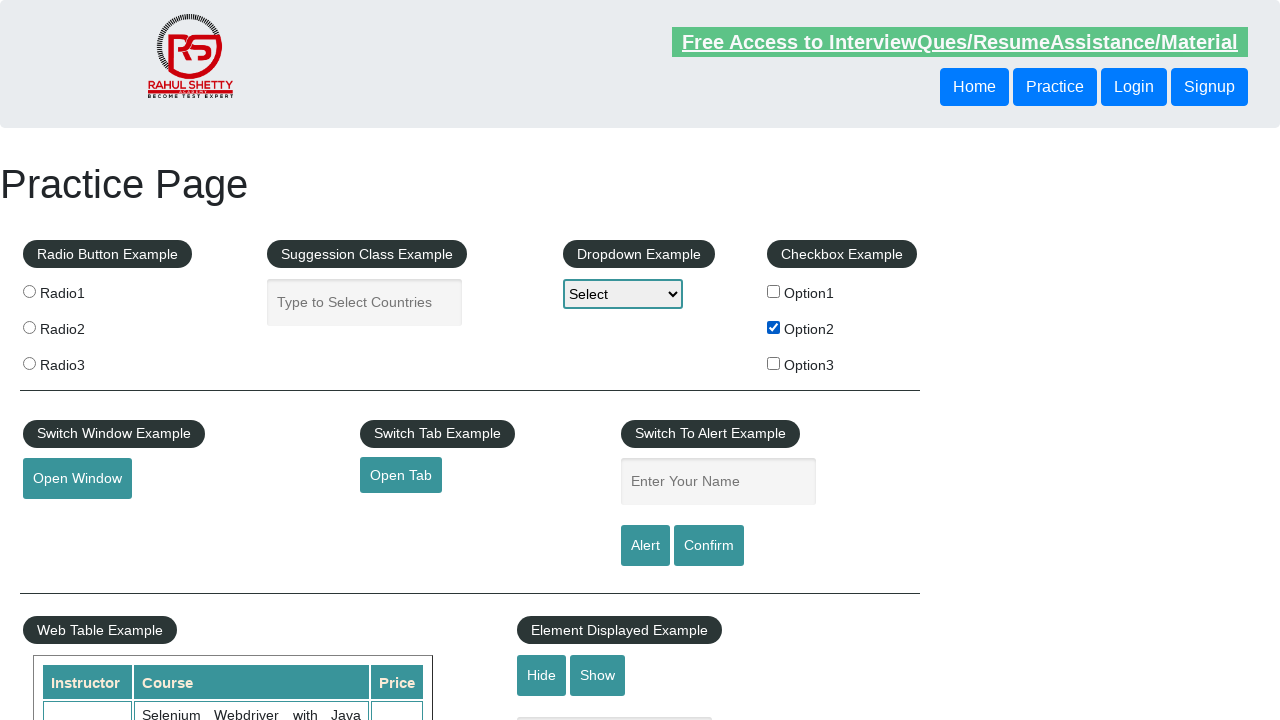

Retrieved radio button at index 0
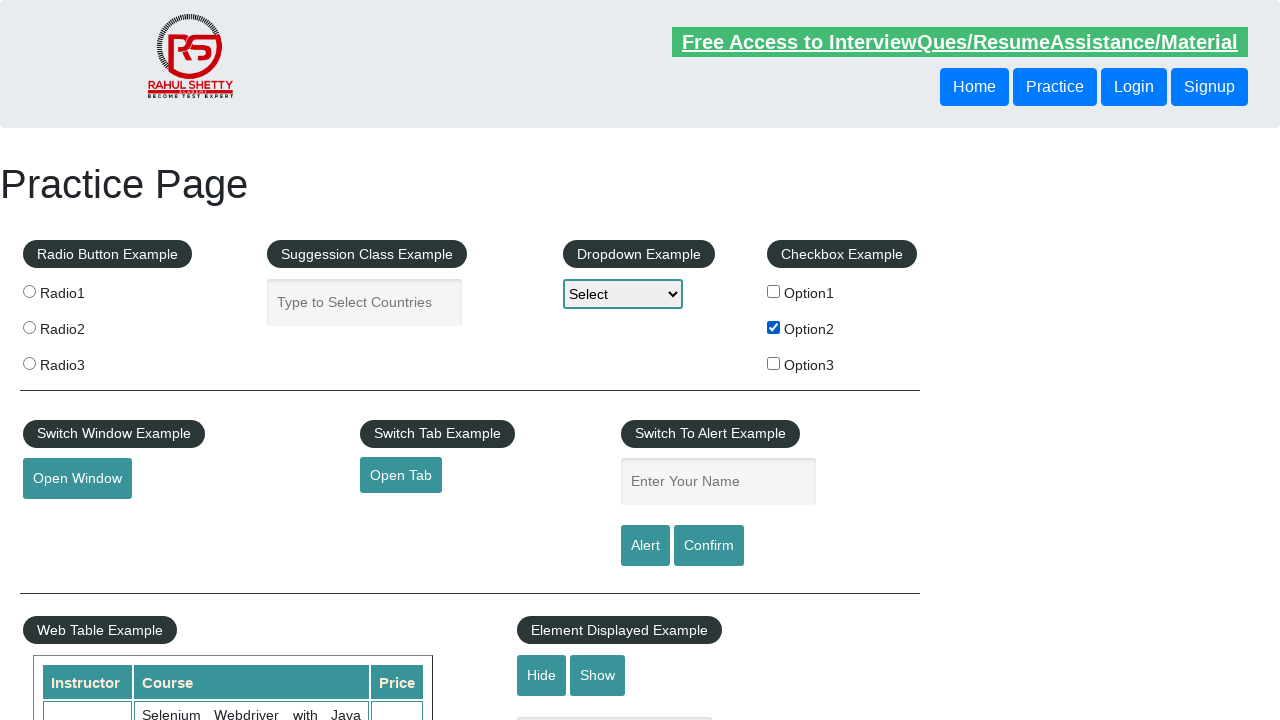

Clicked radio button at index 0 at (29, 291) on xpath=//input[@type='radio'] >> nth=0
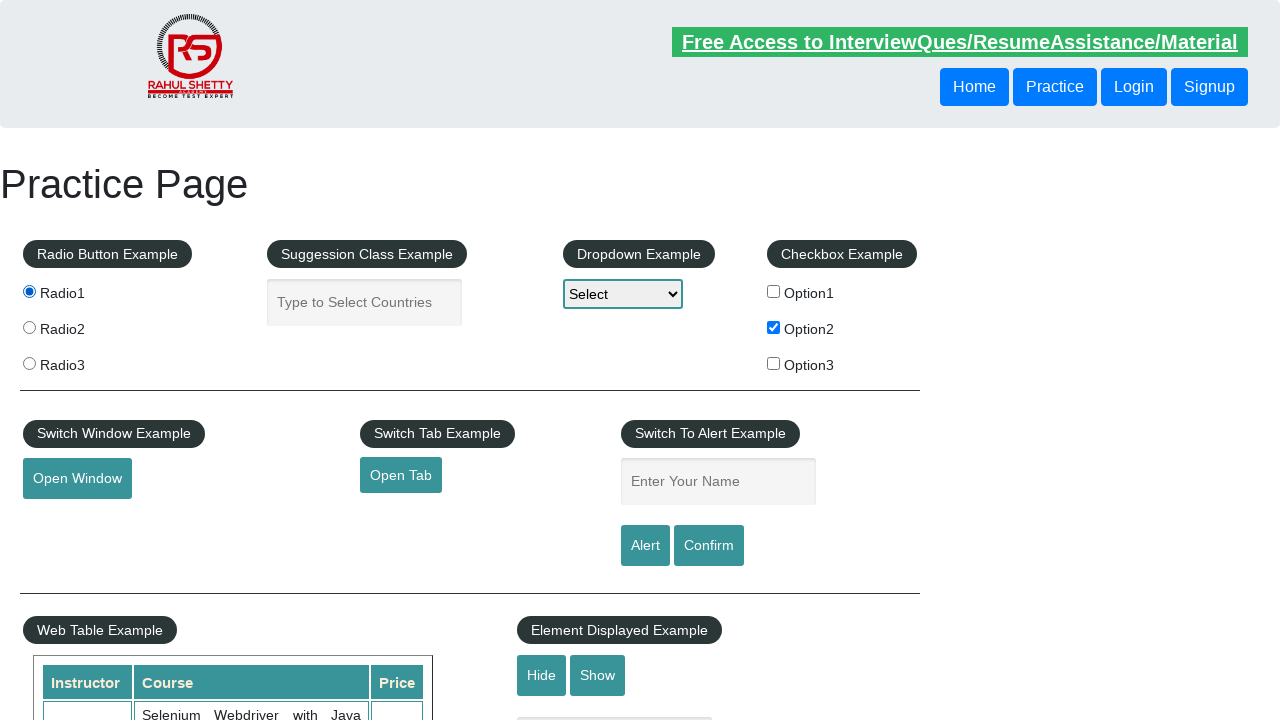

Verified radio button at index 0 is checked
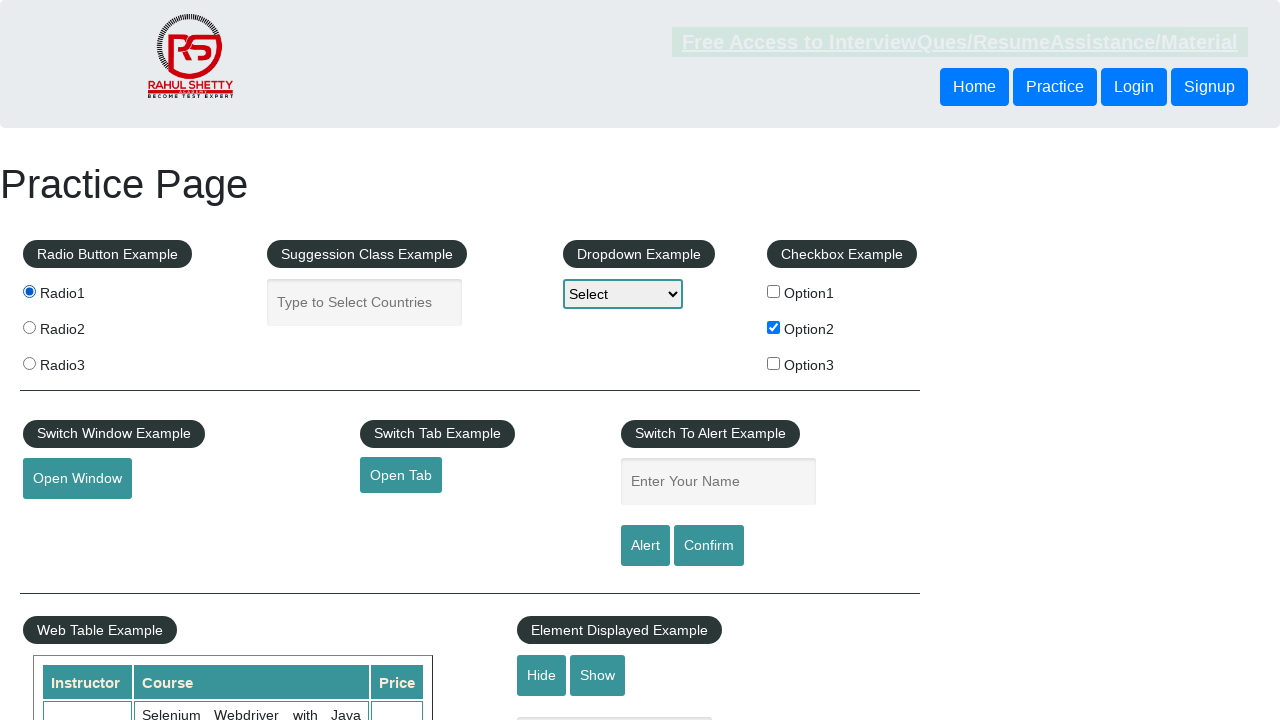

Retrieved radio button at index 1
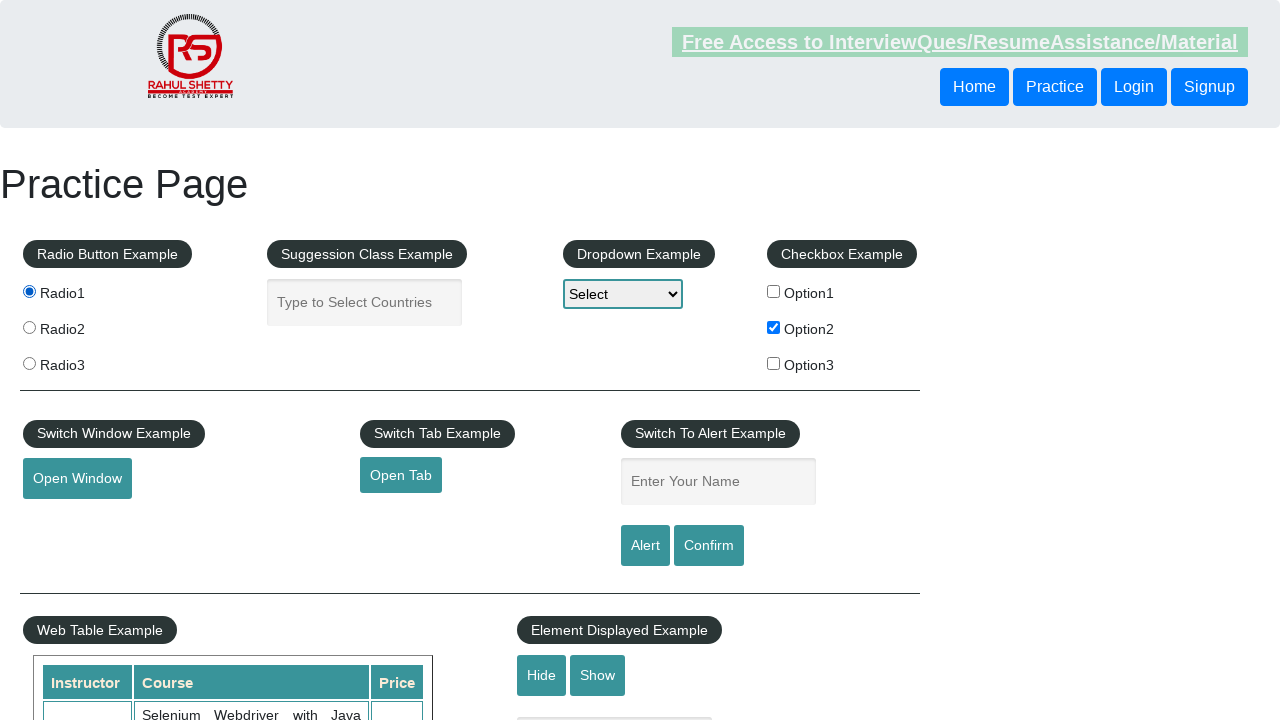

Clicked radio button at index 1 at (29, 327) on xpath=//input[@type='radio'] >> nth=1
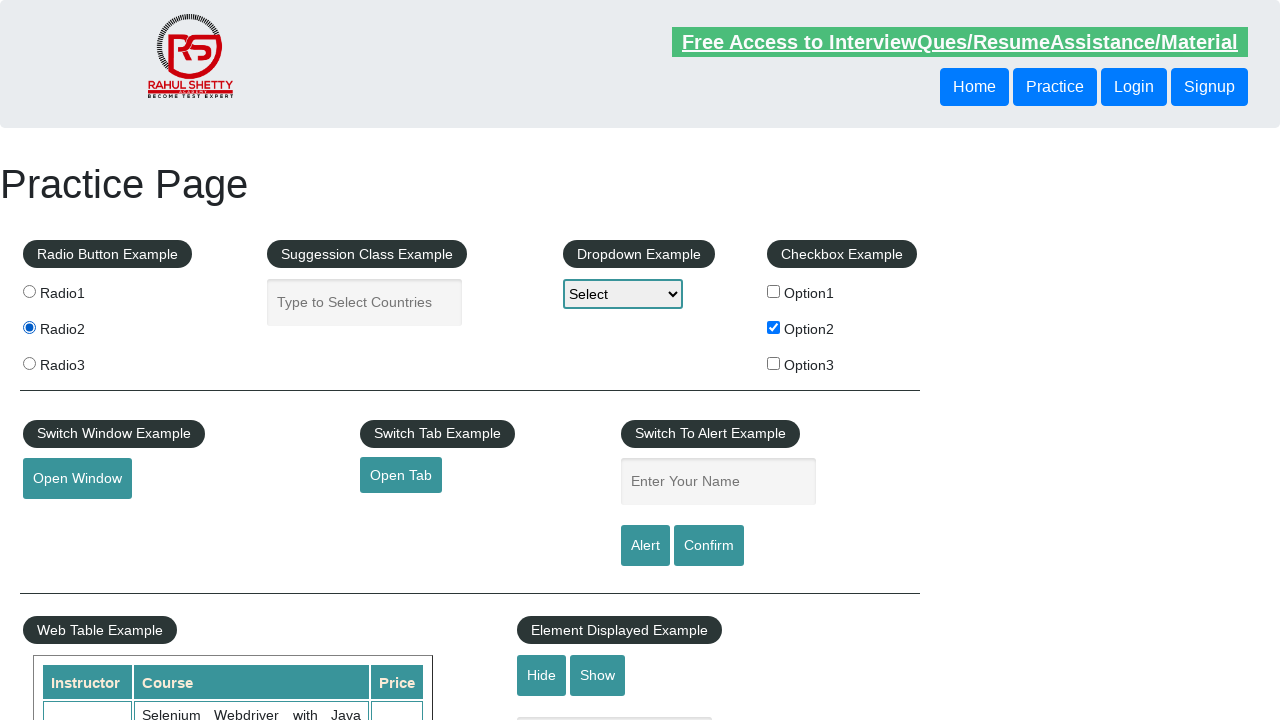

Verified radio button at index 1 is checked
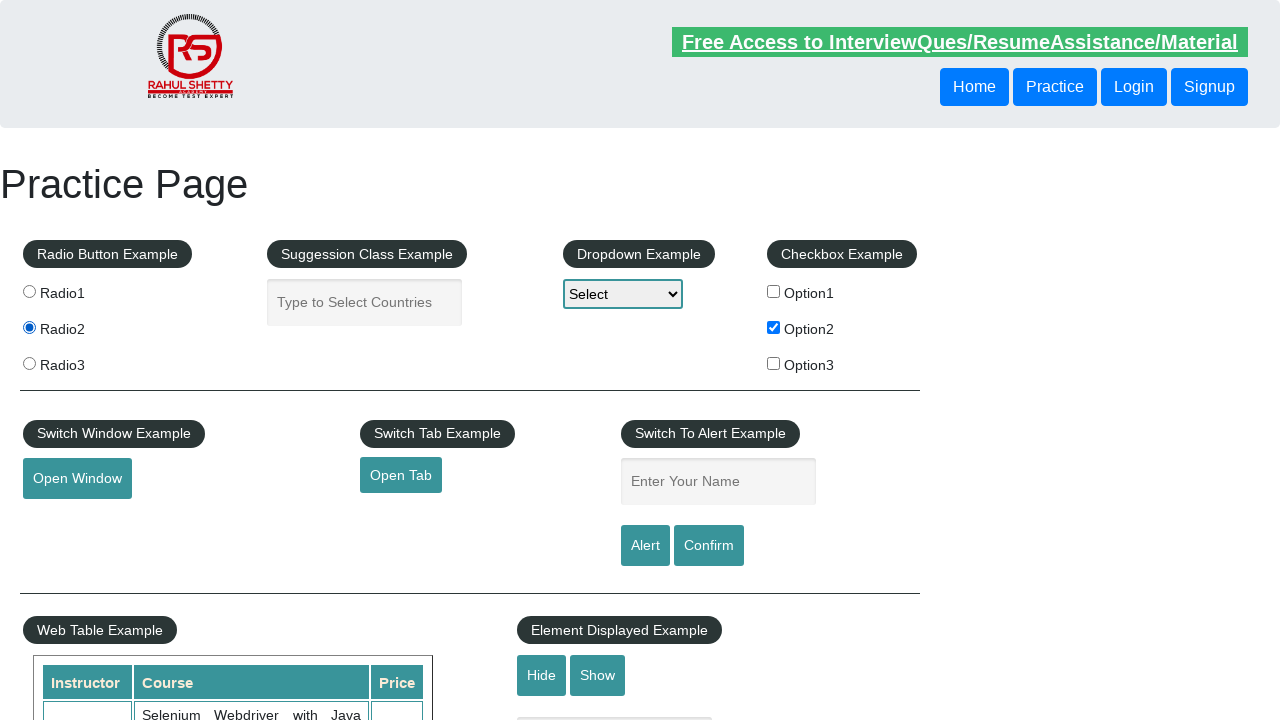

Retrieved radio button at index 2
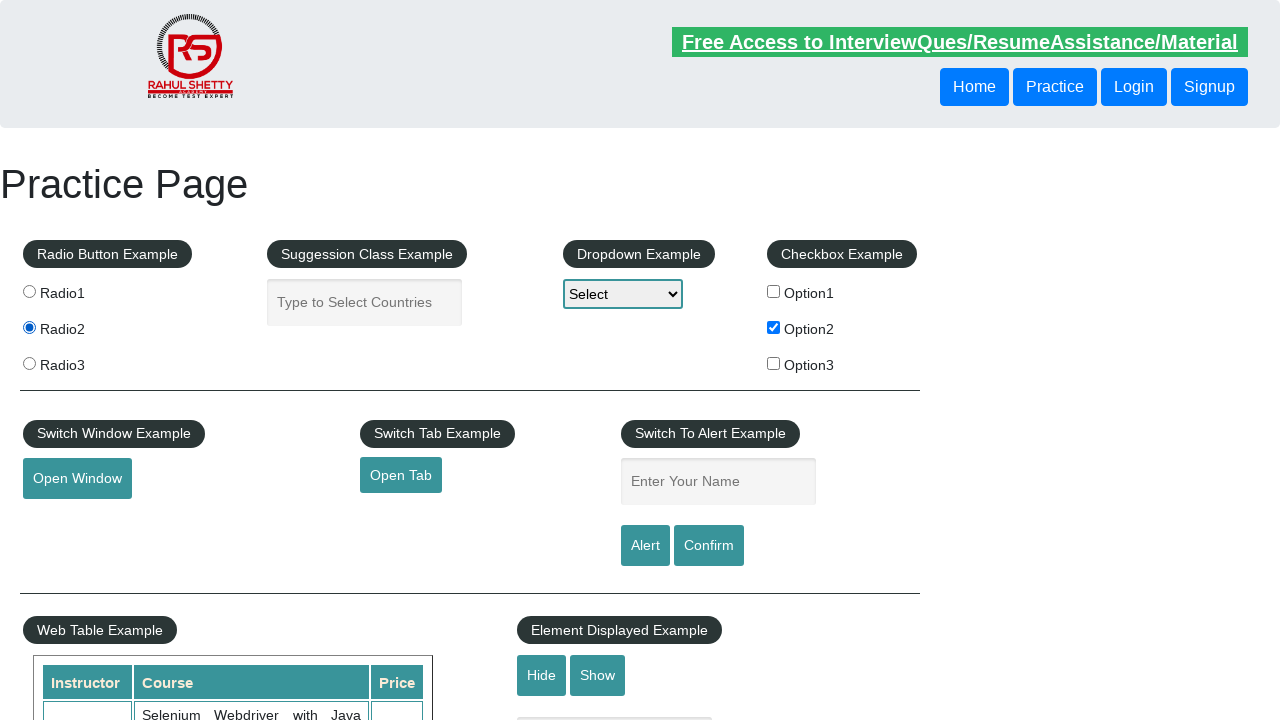

Clicked radio button at index 2 at (29, 363) on xpath=//input[@type='radio'] >> nth=2
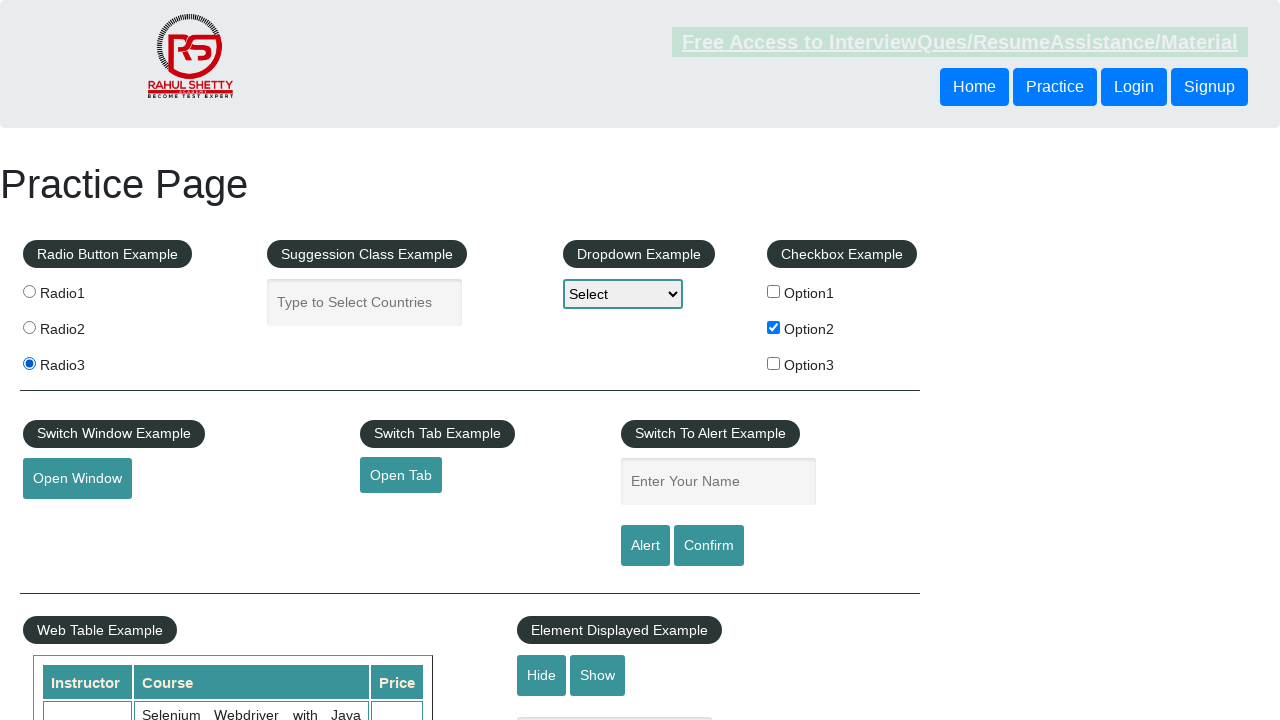

Verified radio button at index 2 is checked
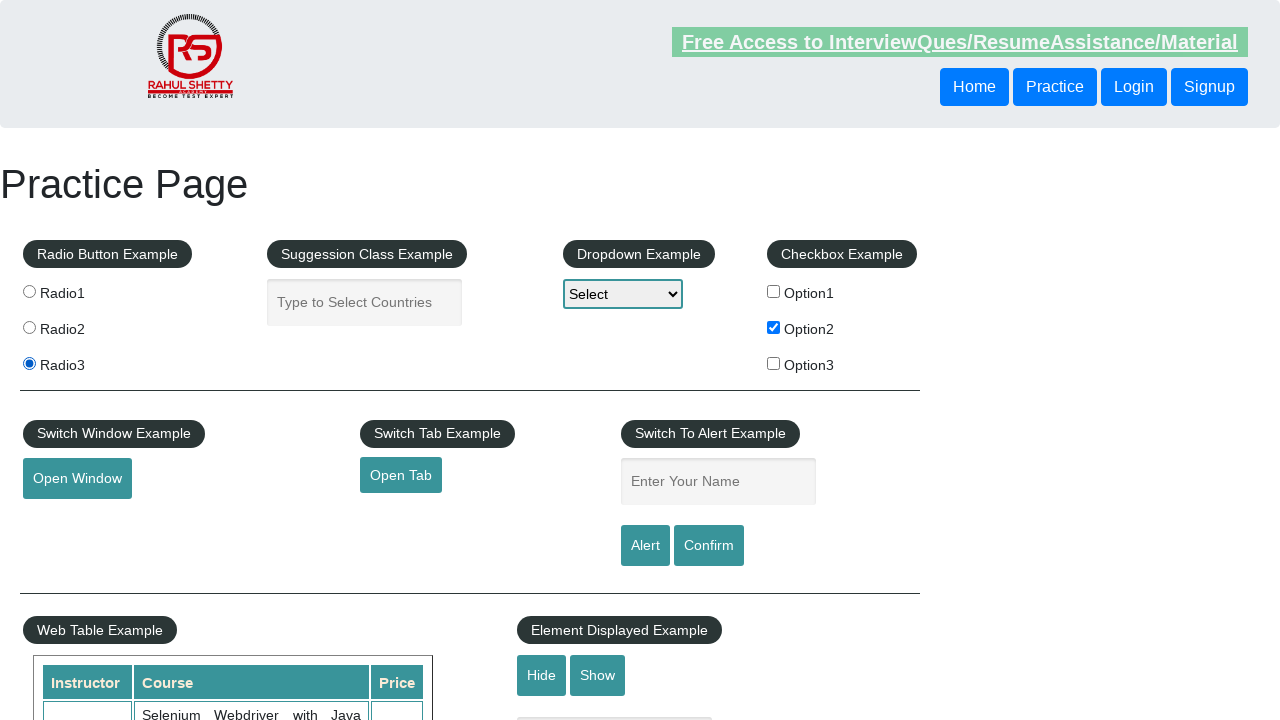

Filled name field with 'Akash' for alert test on #name
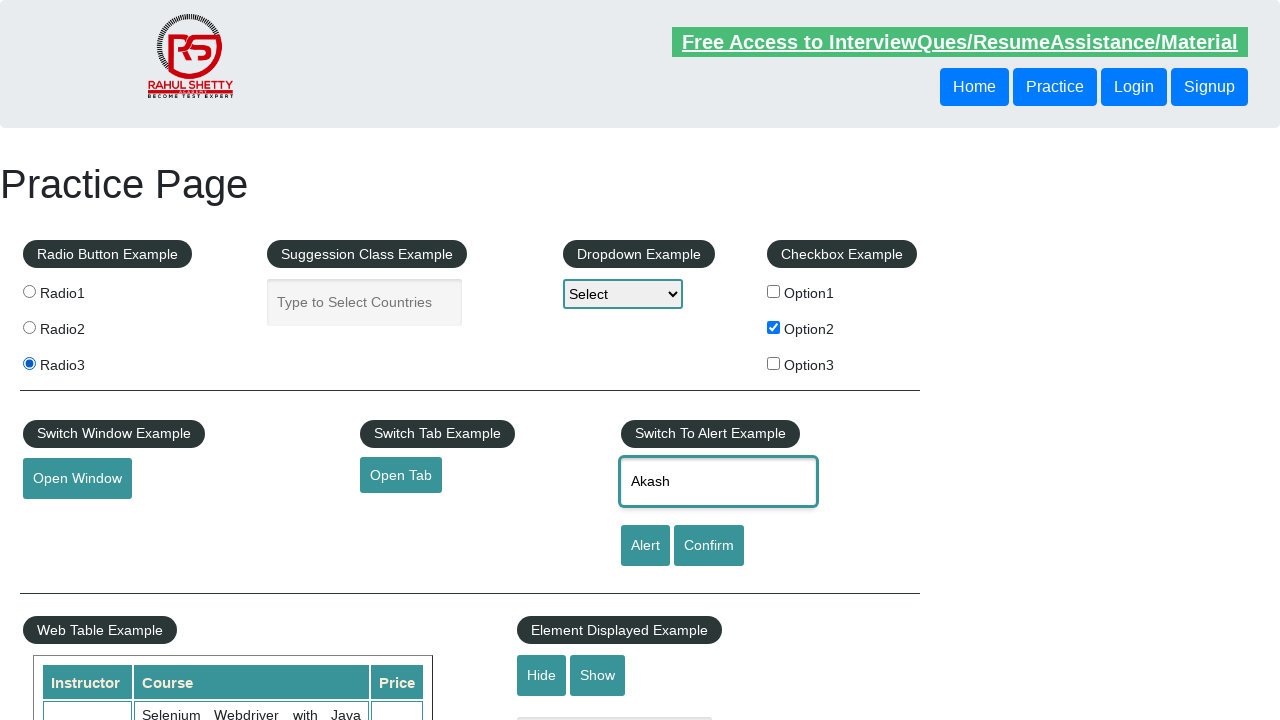

Set up dialog handler to dismiss alerts
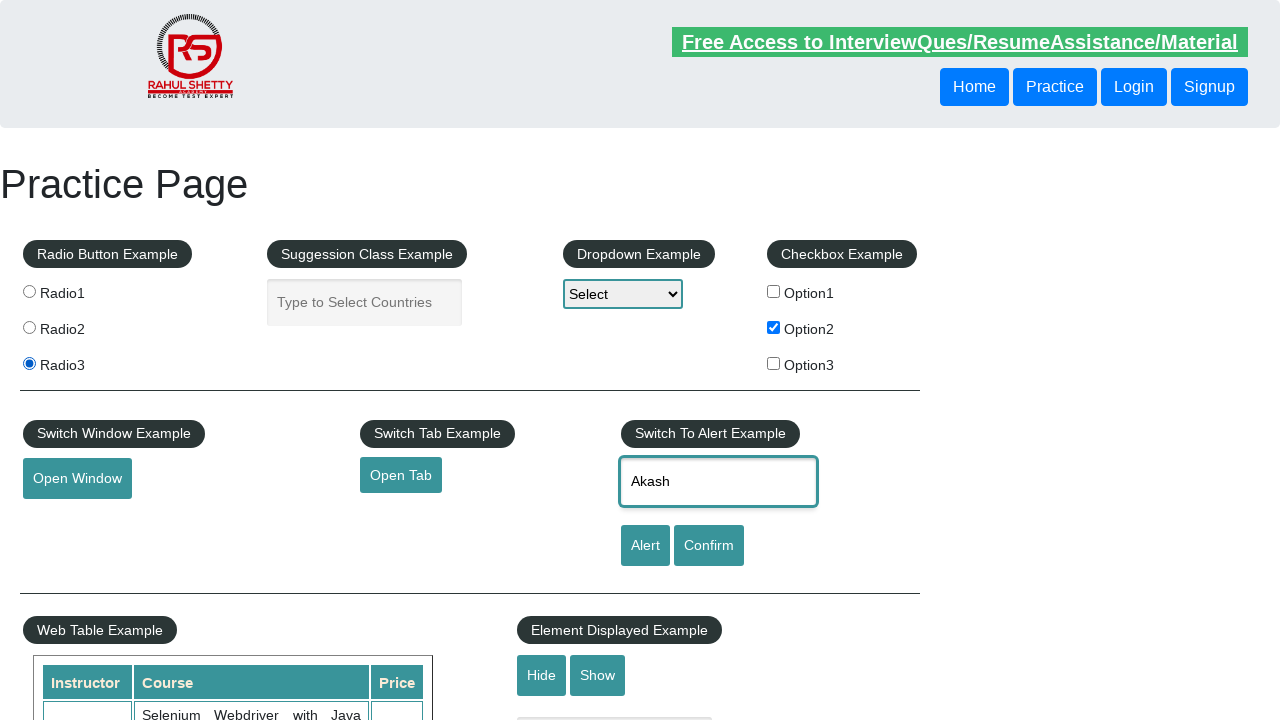

Clicked alert button to trigger alert dialog at (645, 546) on #alertbtn
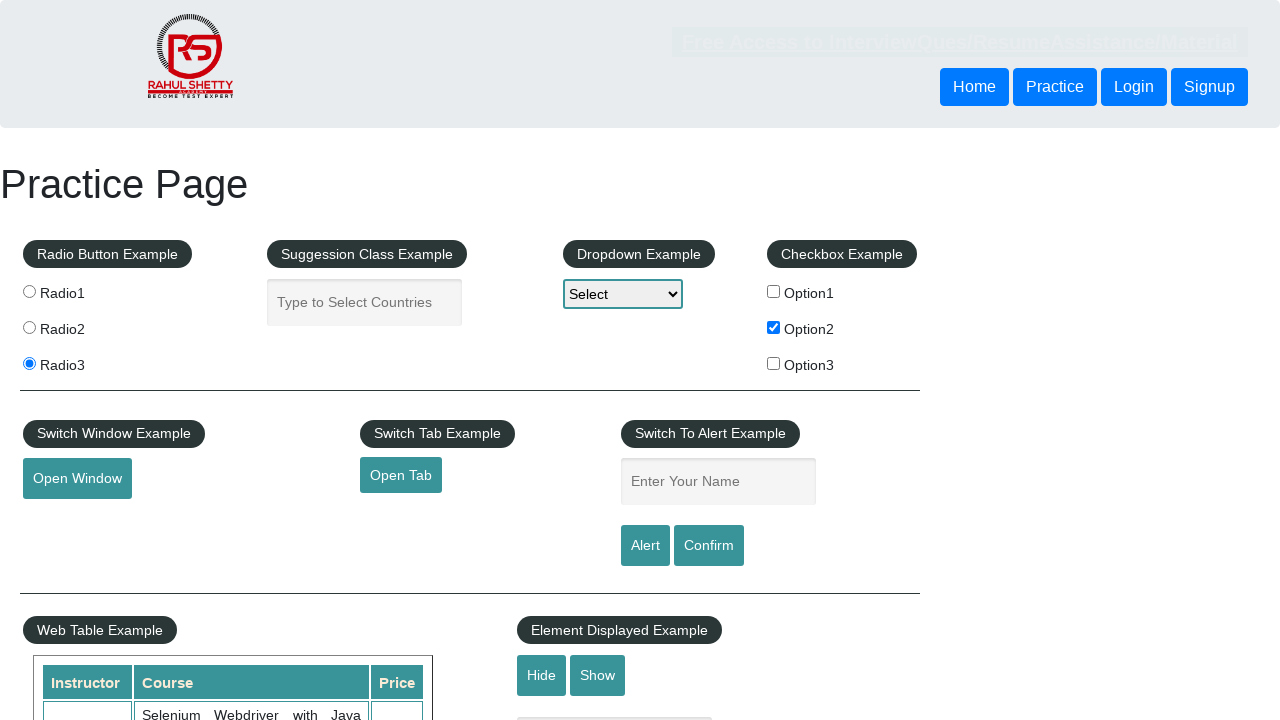

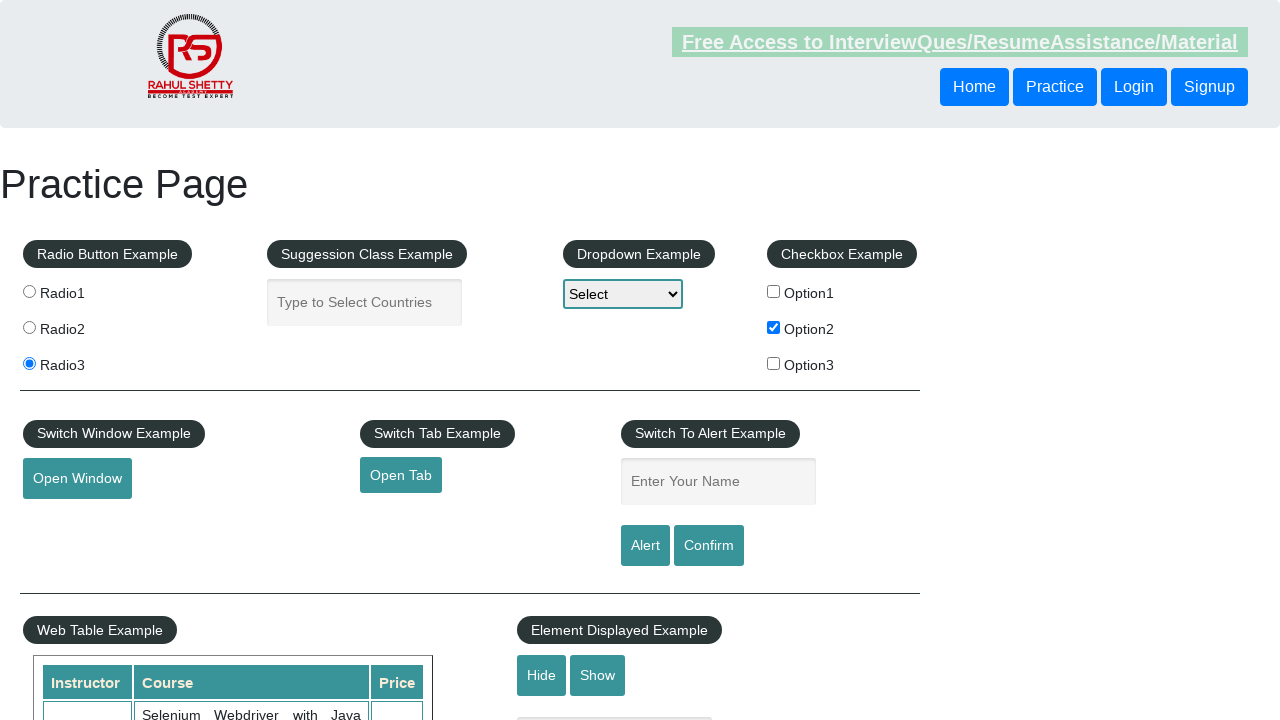